Tests JavaScript alert handling by clicking a button that triggers an alert, reading the alert text, and accepting the alert.

Starting URL: http://www.tizag.com/javascriptT/javascriptalert.php

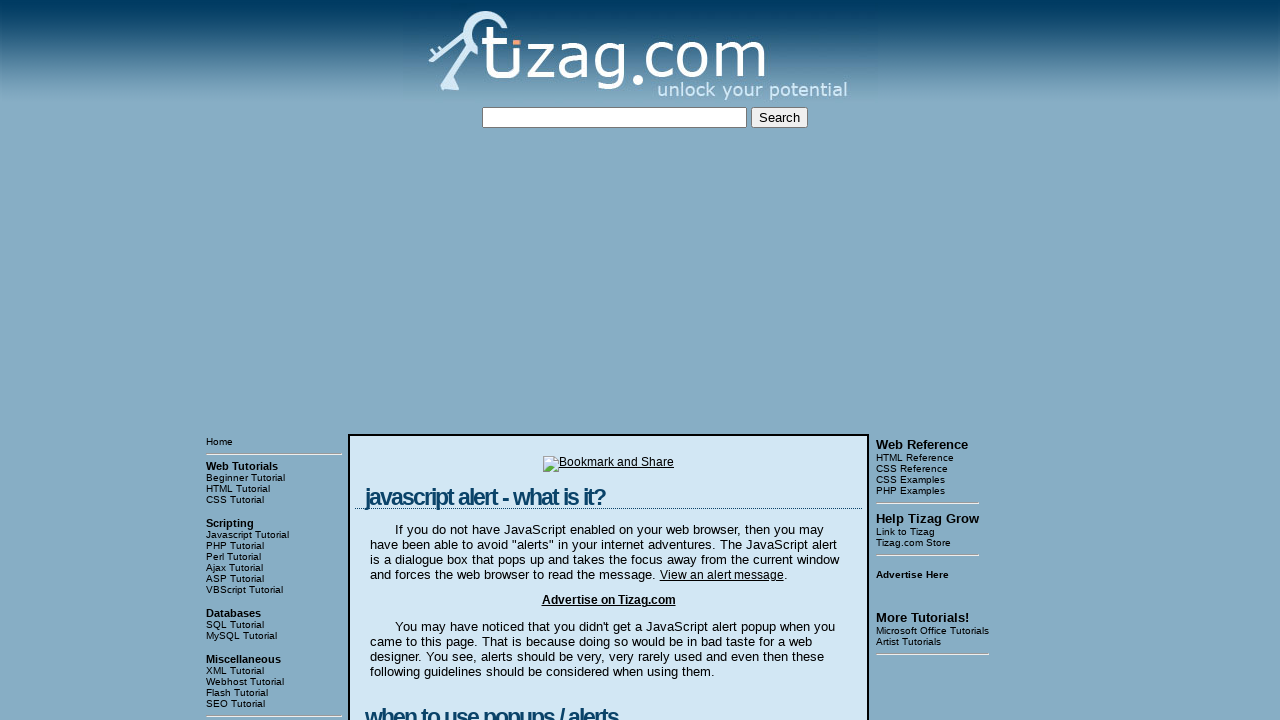

Clicked button with custom XPath to trigger JavaScript alert at (428, 361) on xpath=//html/body/table[3]/tbody/tr[1]/td[2]/table/tbody/tr/td/div[4]/form/input
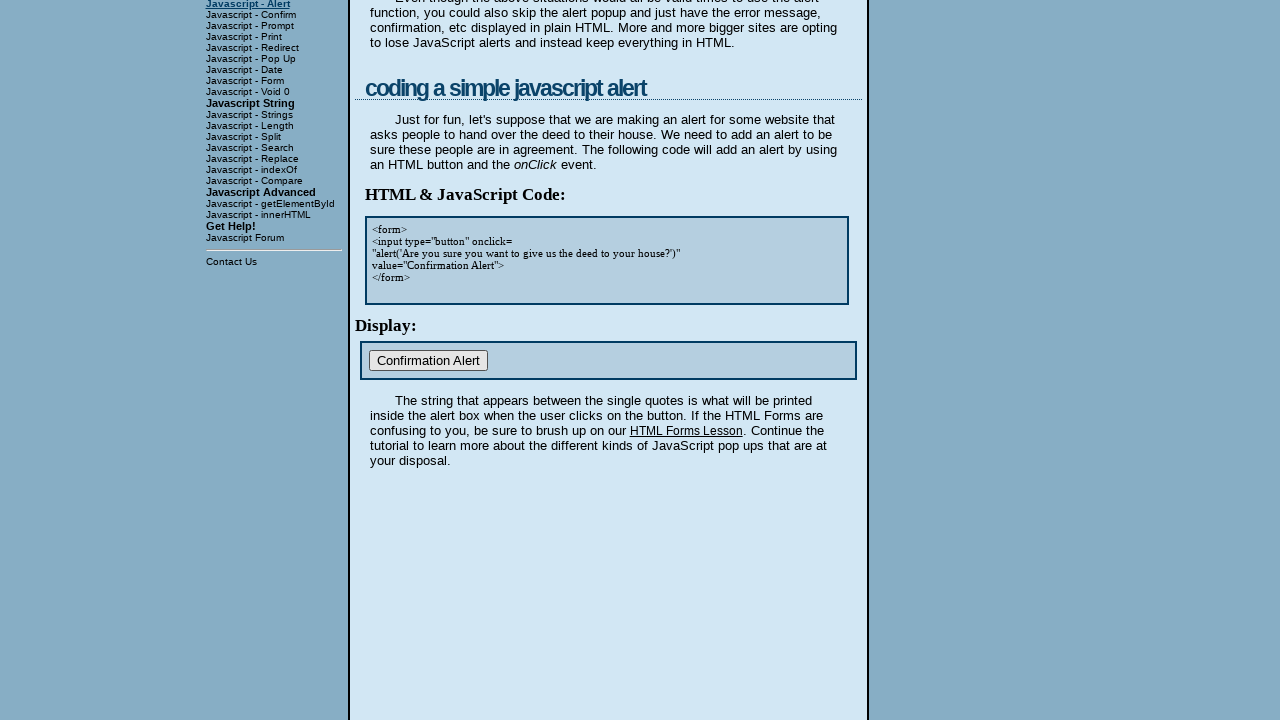

Set up dialog handler to accept alerts
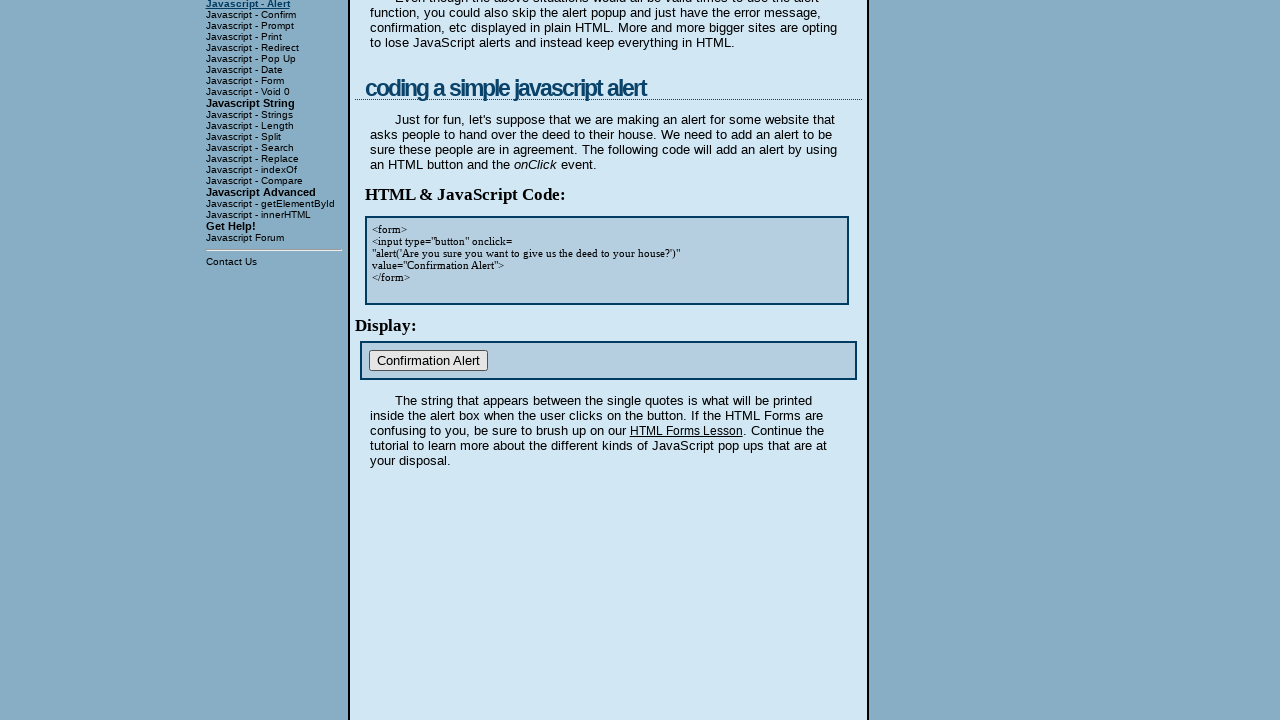

Registered dialog handler function to print and accept alert message
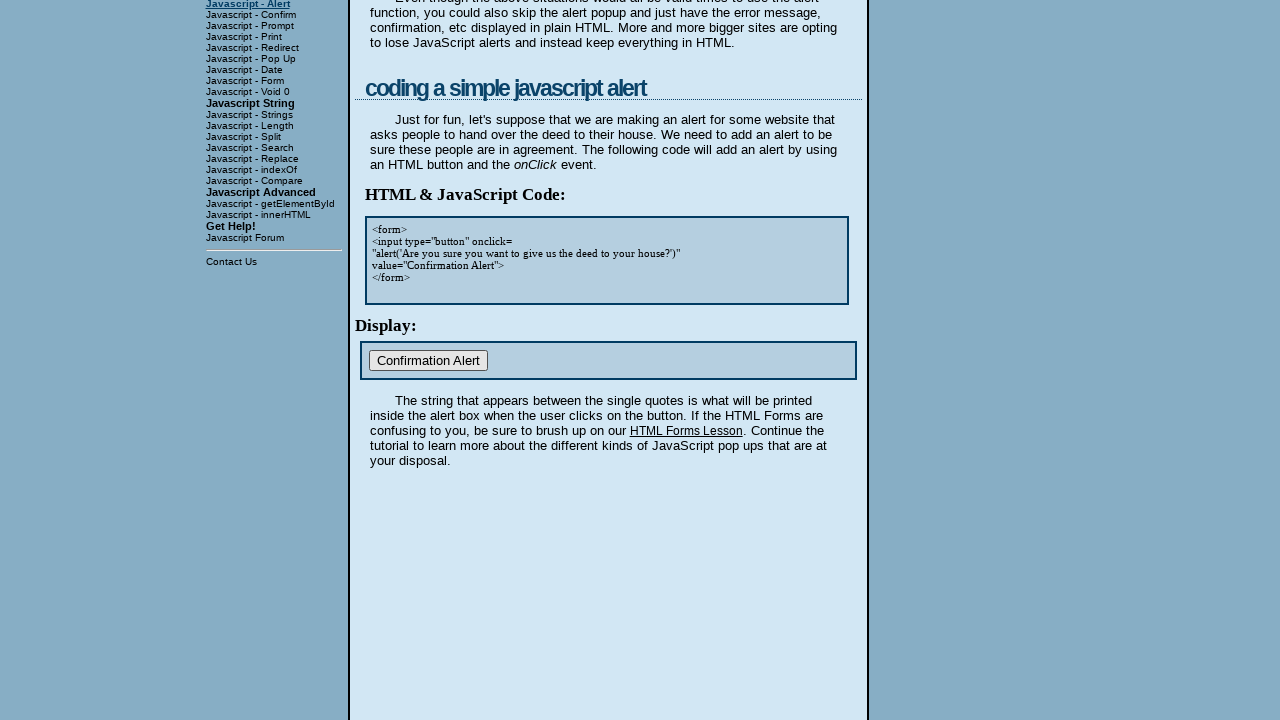

Clicked form button to trigger alert dialog at (779, 118) on form input[type='button'], form input[type='submit']
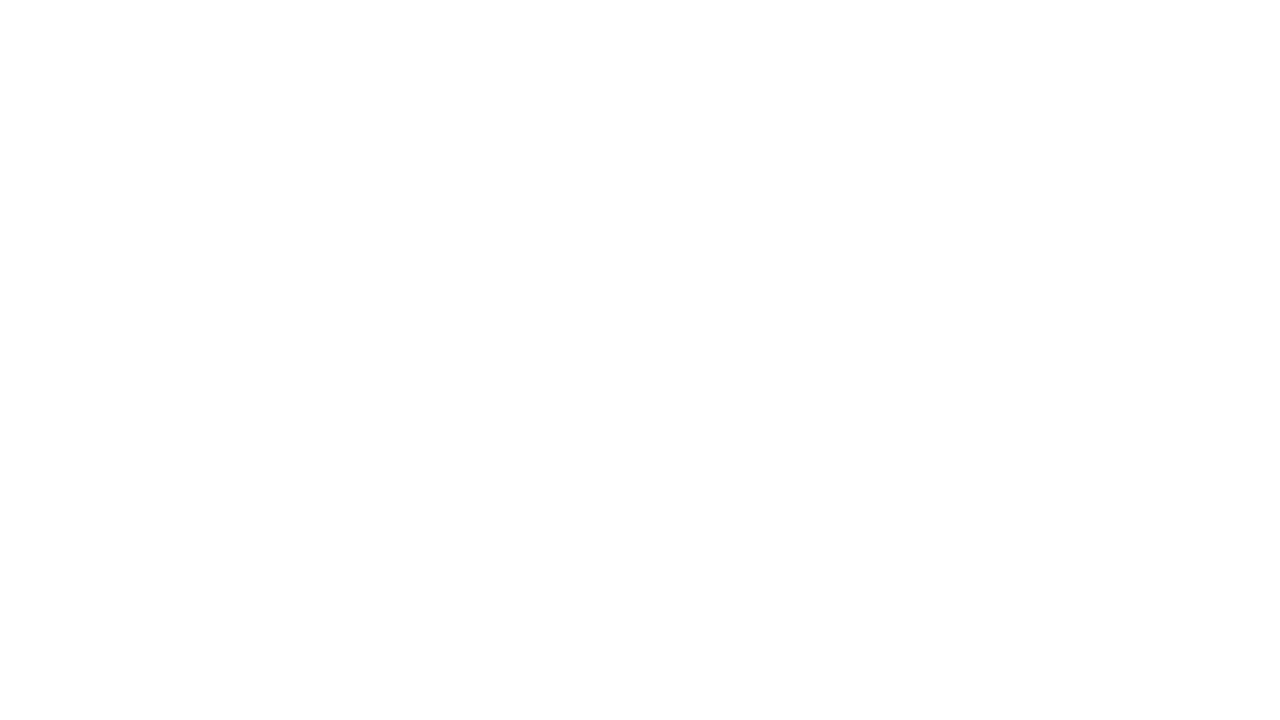

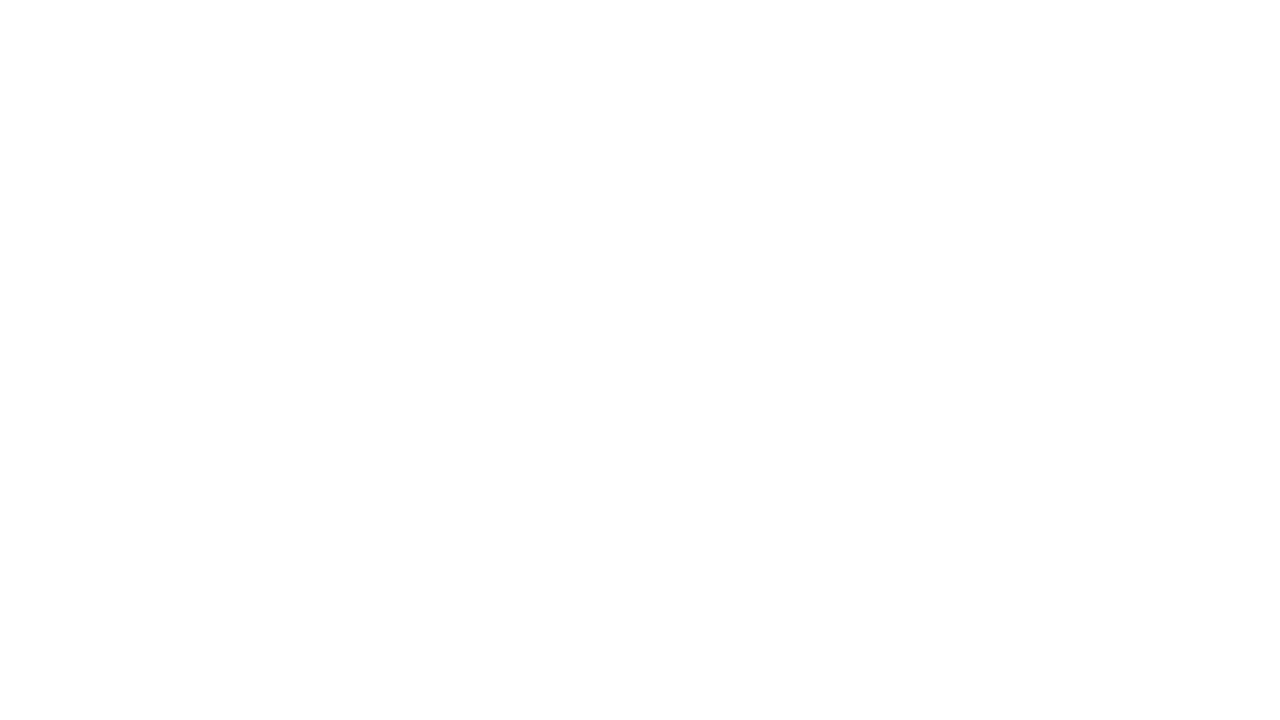